Tests dynamic controls by removing a checkbox, verifying it's gone, then adding it back and verifying it reappears

Starting URL: https://the-internet.herokuapp.com/dynamic_controls

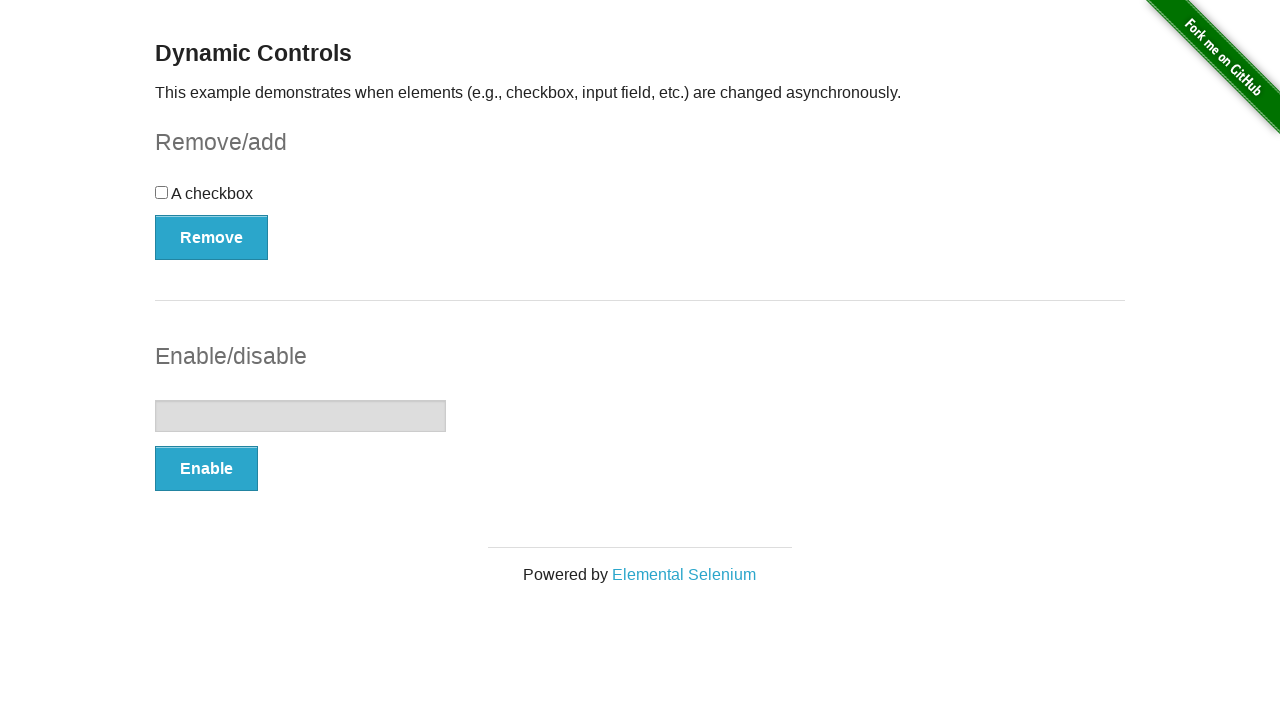

Navigated to dynamic controls test page
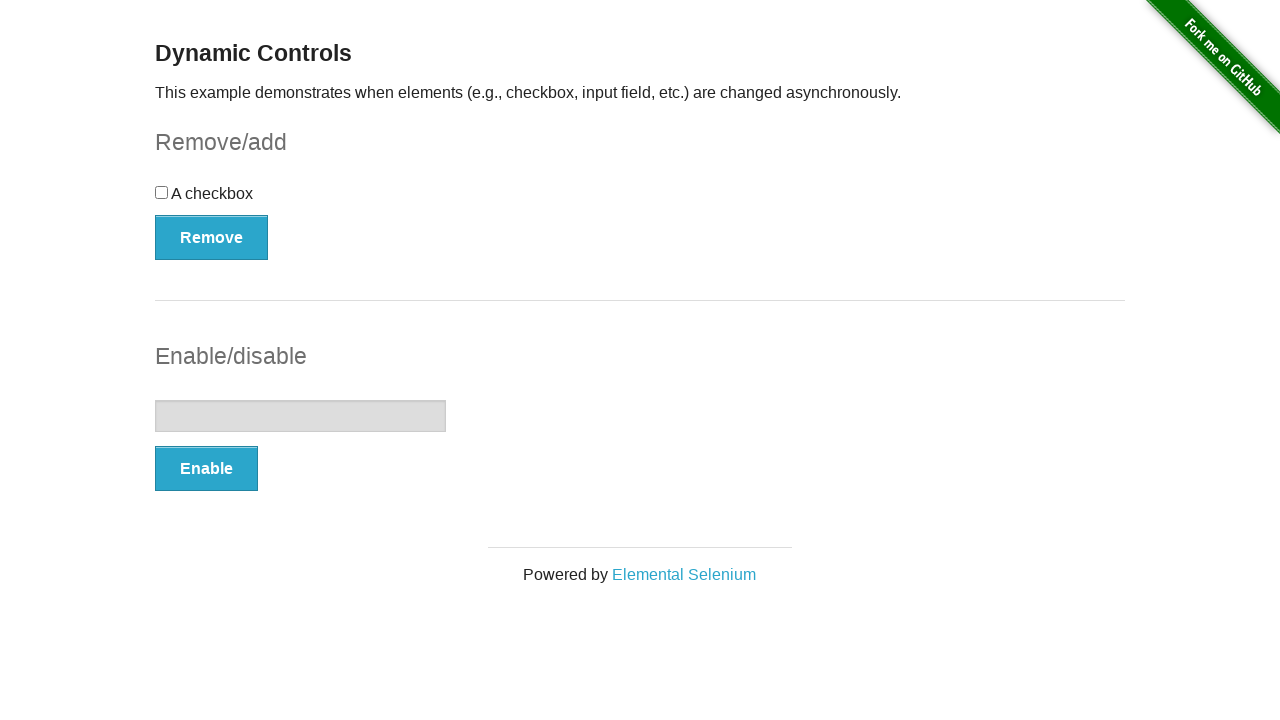

Clicked Remove button to remove checkbox at (212, 237) on xpath=//button[contains(text(),'Remove')]
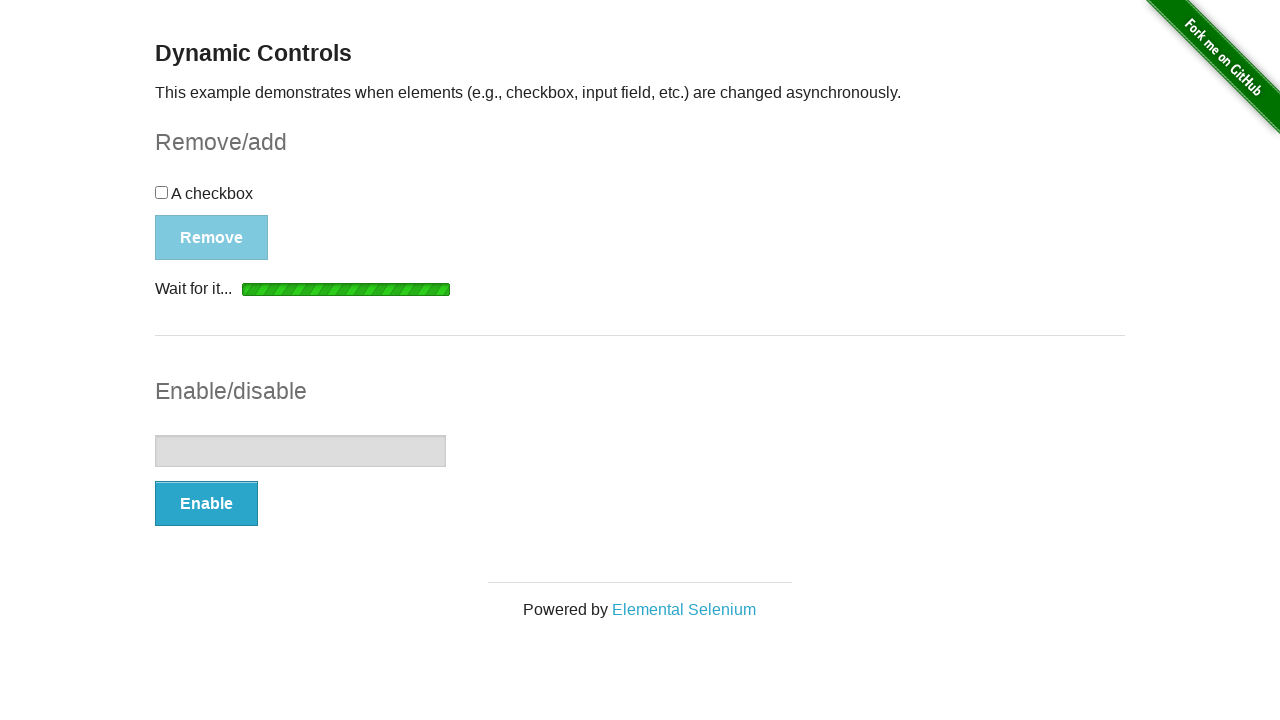

Verified checkbox was removed from DOM
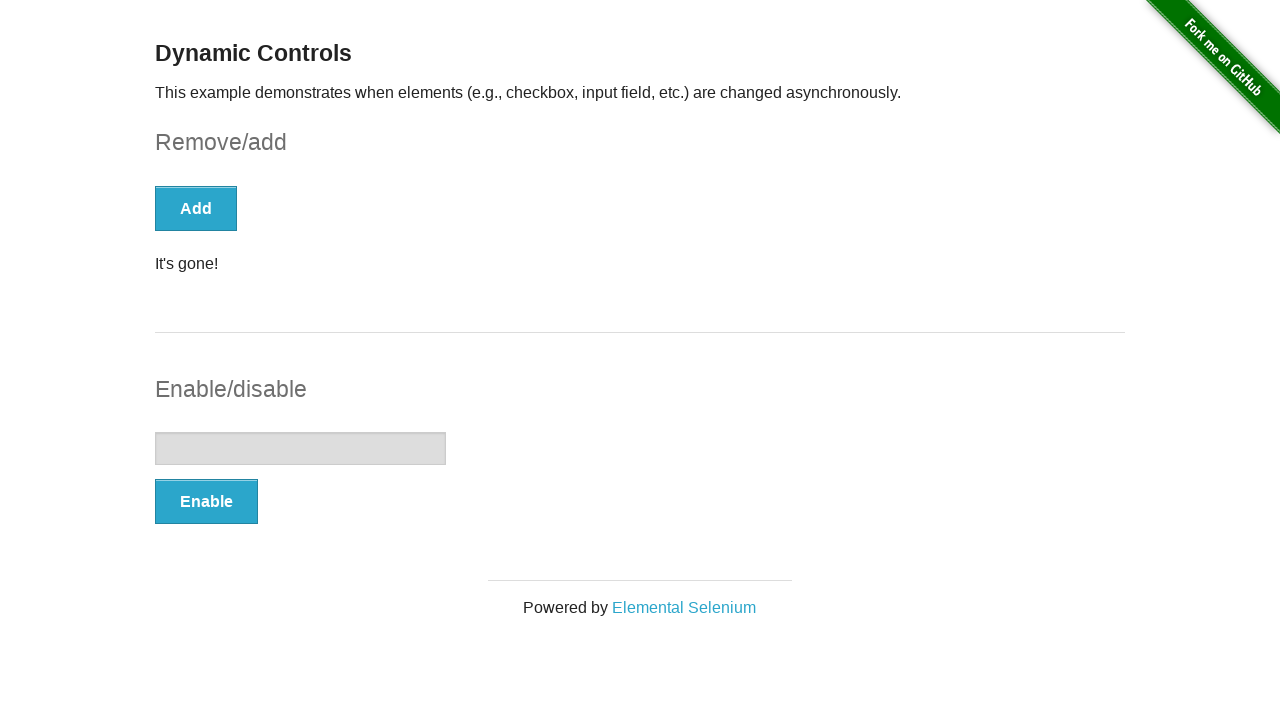

Clicked Add button to restore checkbox at (196, 208) on xpath=//button[contains(text(),'Add')]
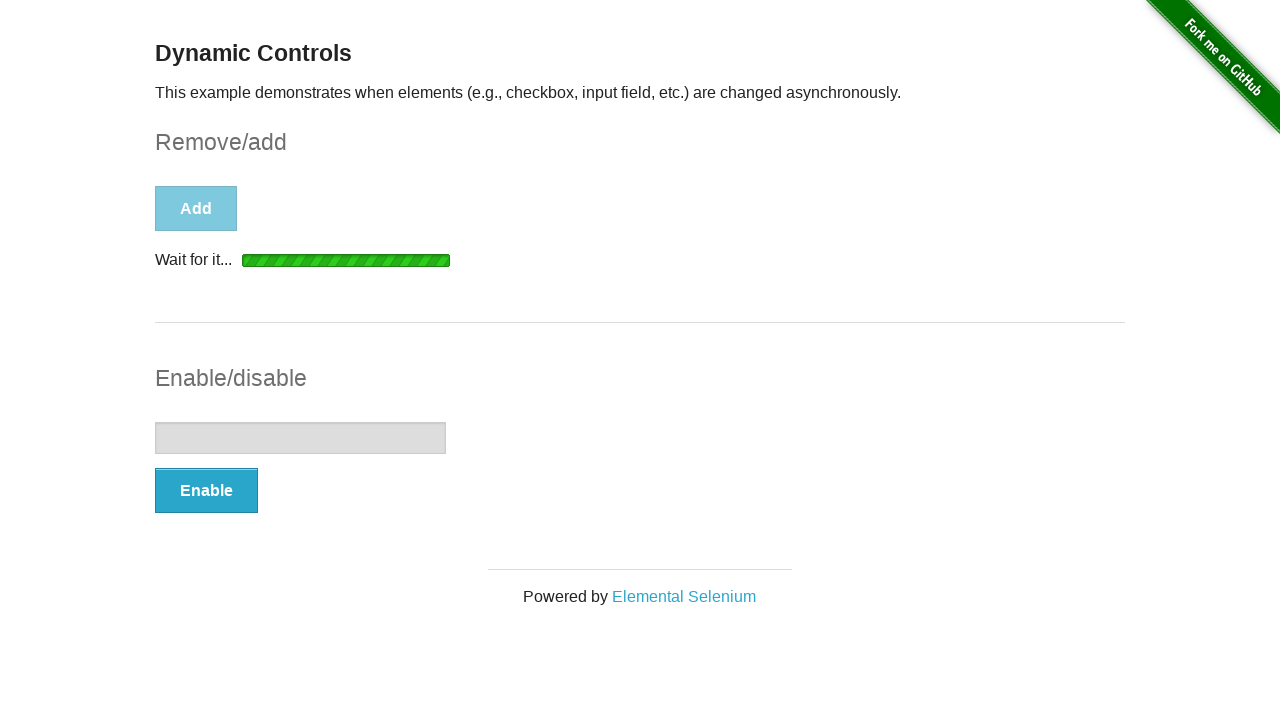

Verified checkbox reappeared in DOM
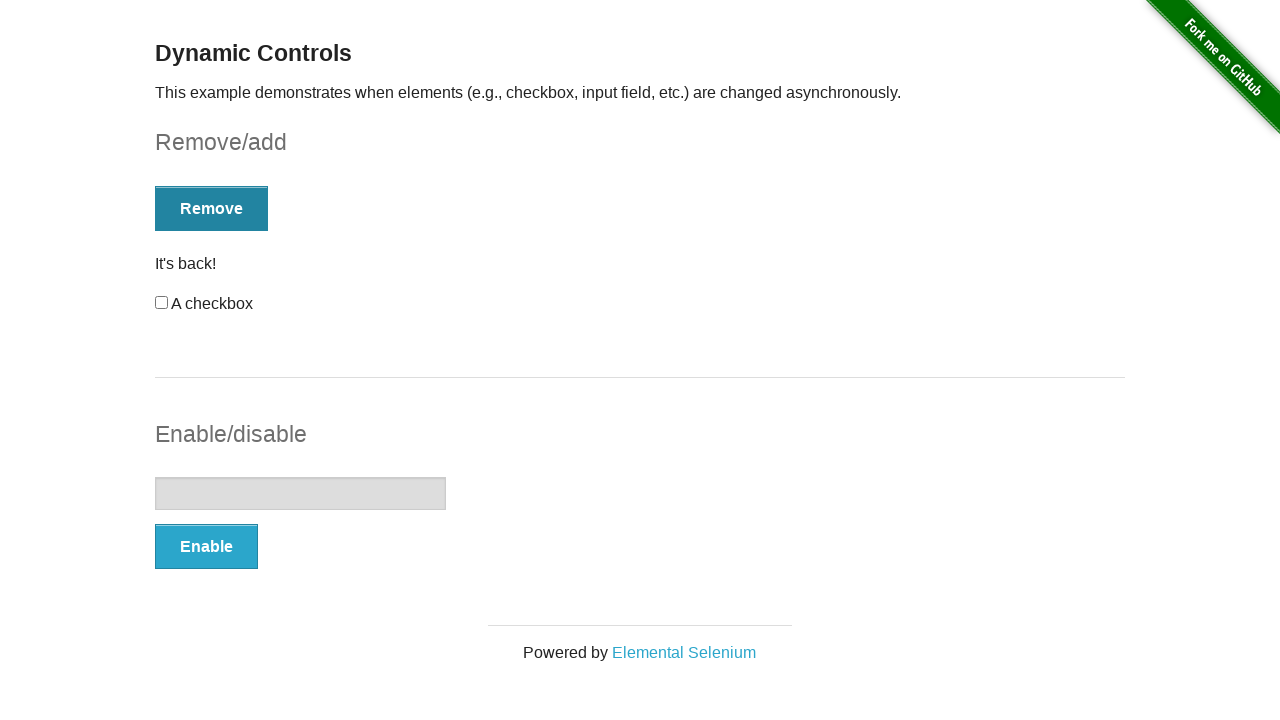

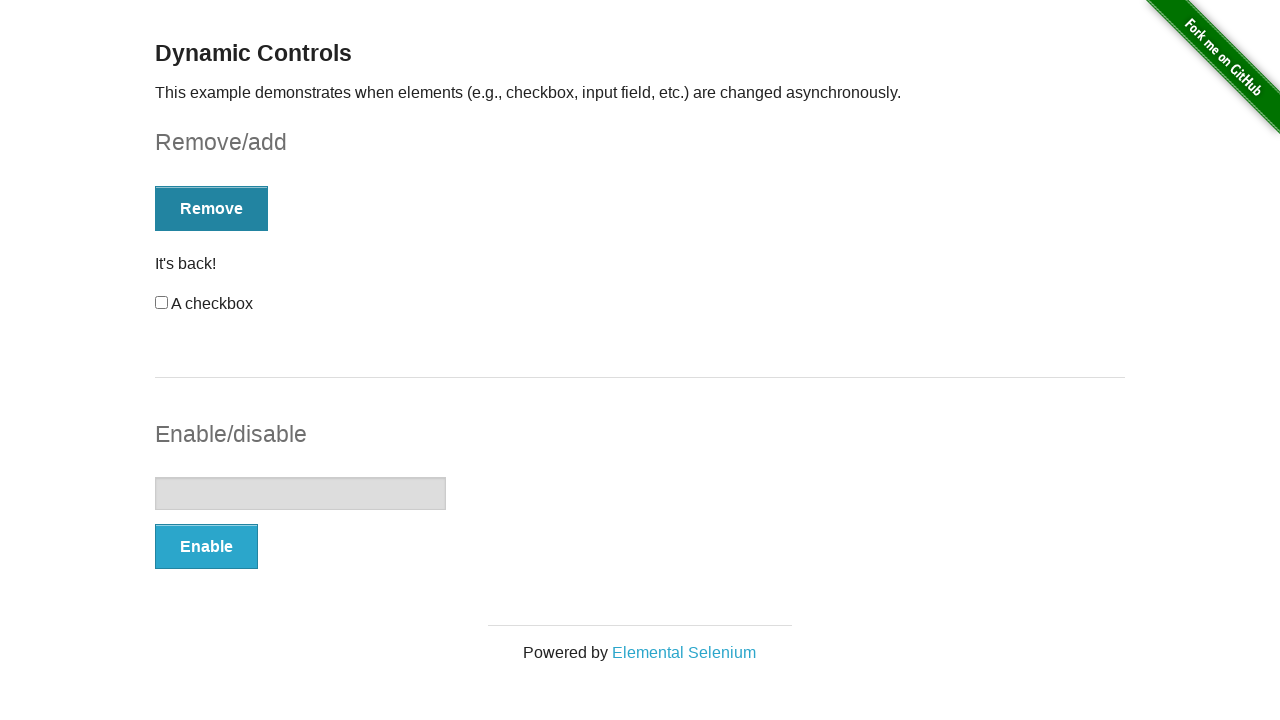